Tests draggable functionality on jQuery UI demo by navigating to the draggable page, switching into the iframe, and dragging an element

Starting URL: https://jqueryui.com/

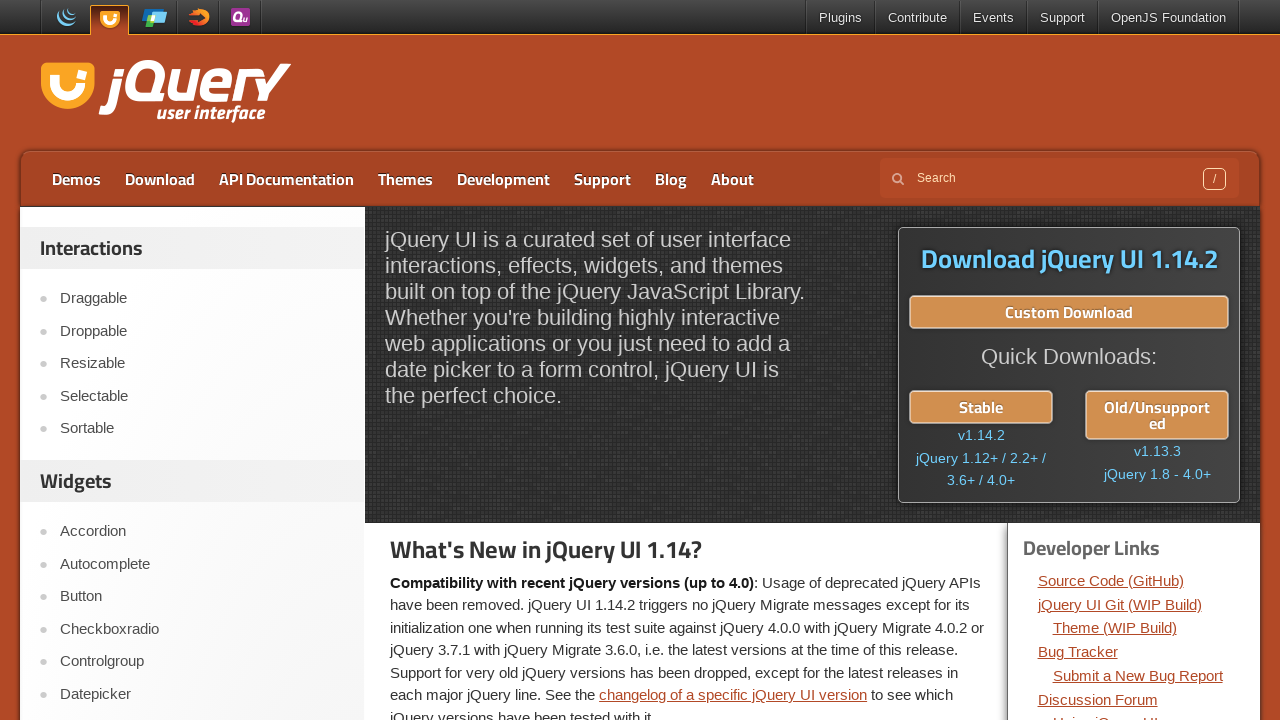

Clicked on Draggable link to navigate to draggable demo page at (202, 299) on xpath=//a[text()='Draggable']
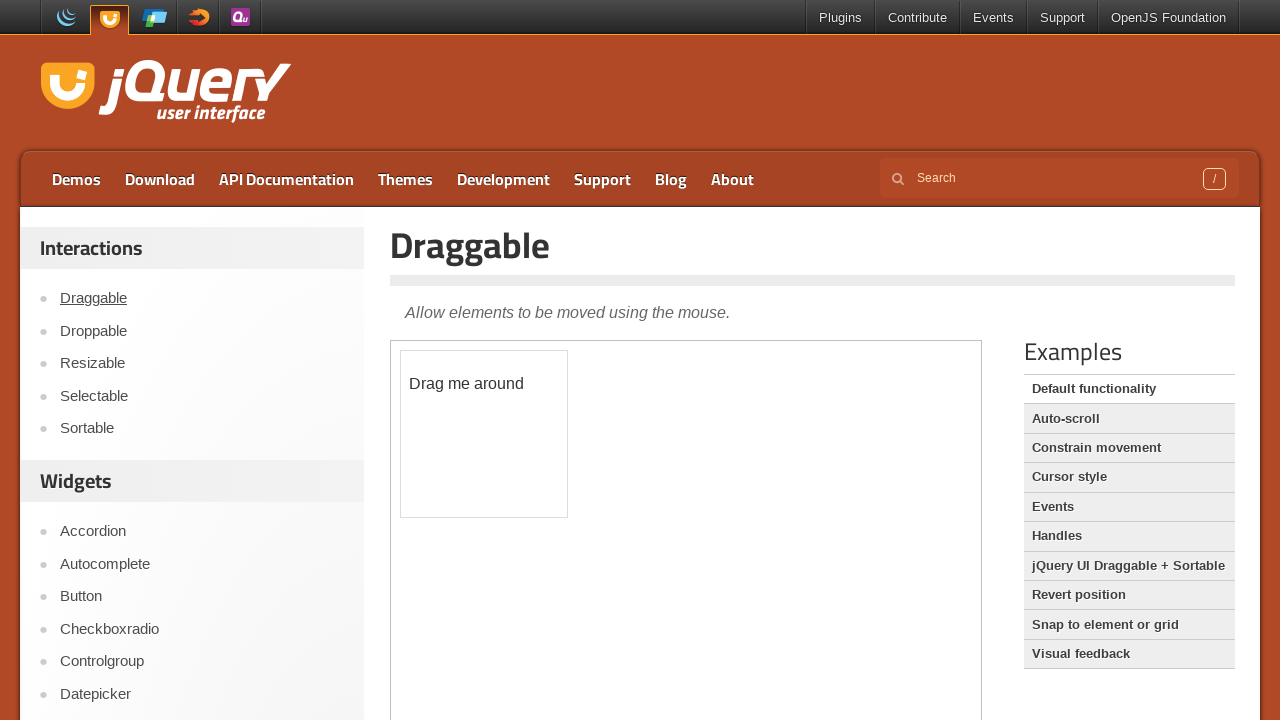

Located the demo iframe containing draggable element
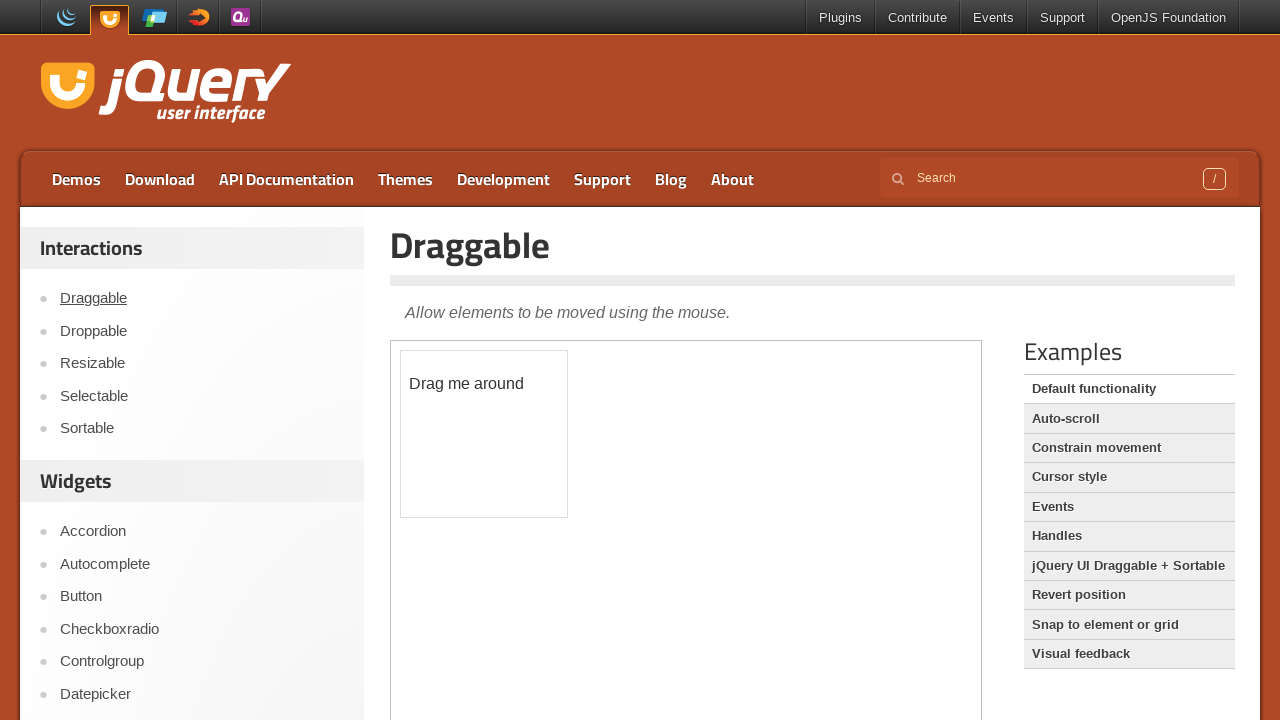

Located the draggable element with ID 'draggable'
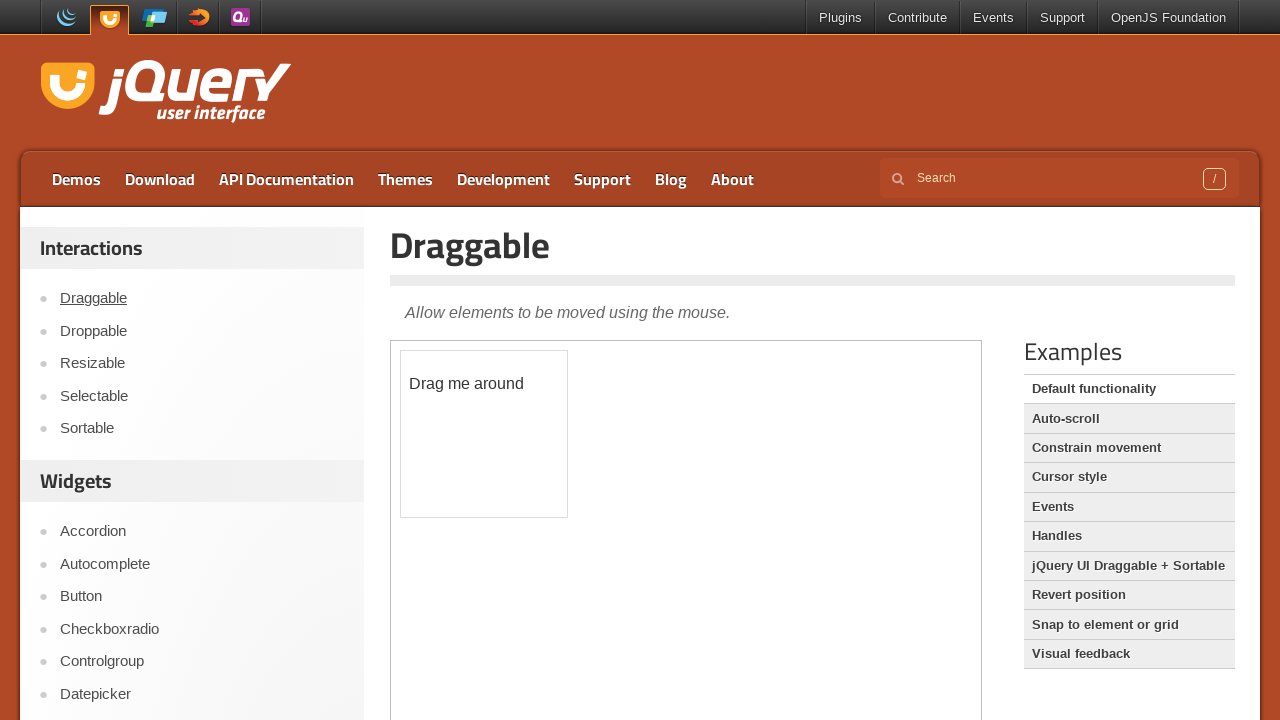

Dragged the element 100 pixels to the right at (501, 351)
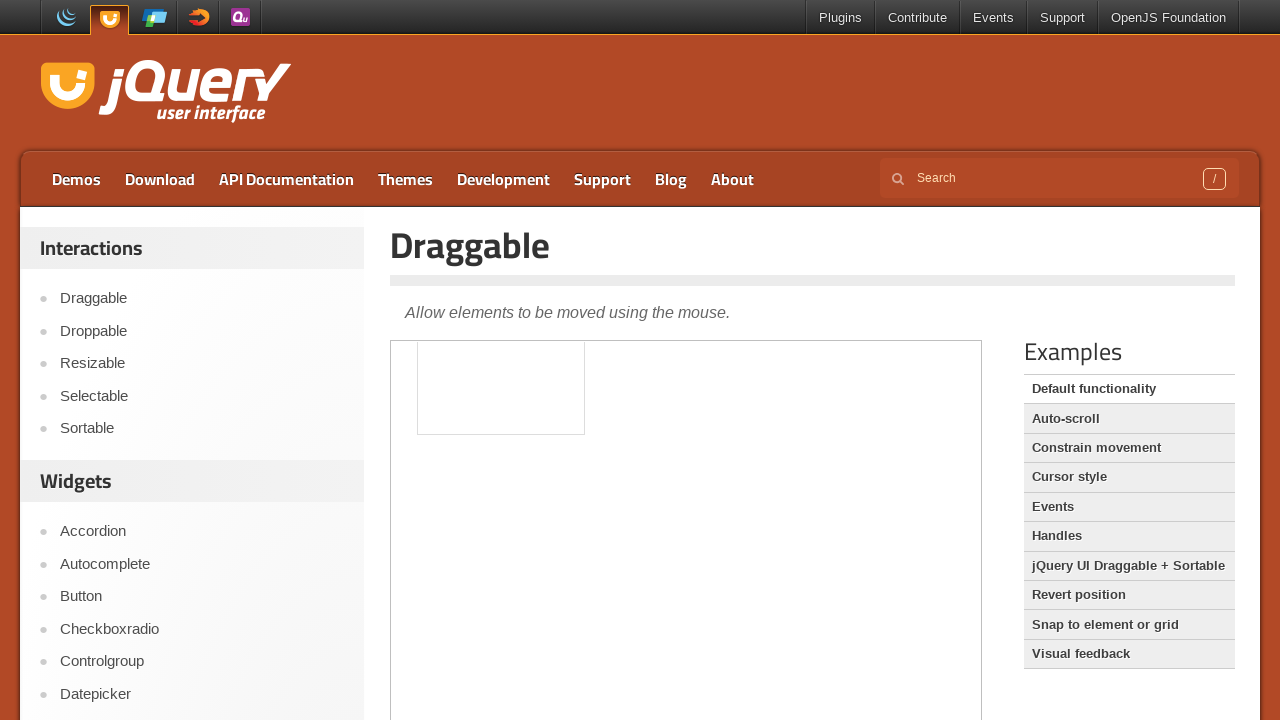

Clicked on the logo to return to homepage at (162, 93) on .logo
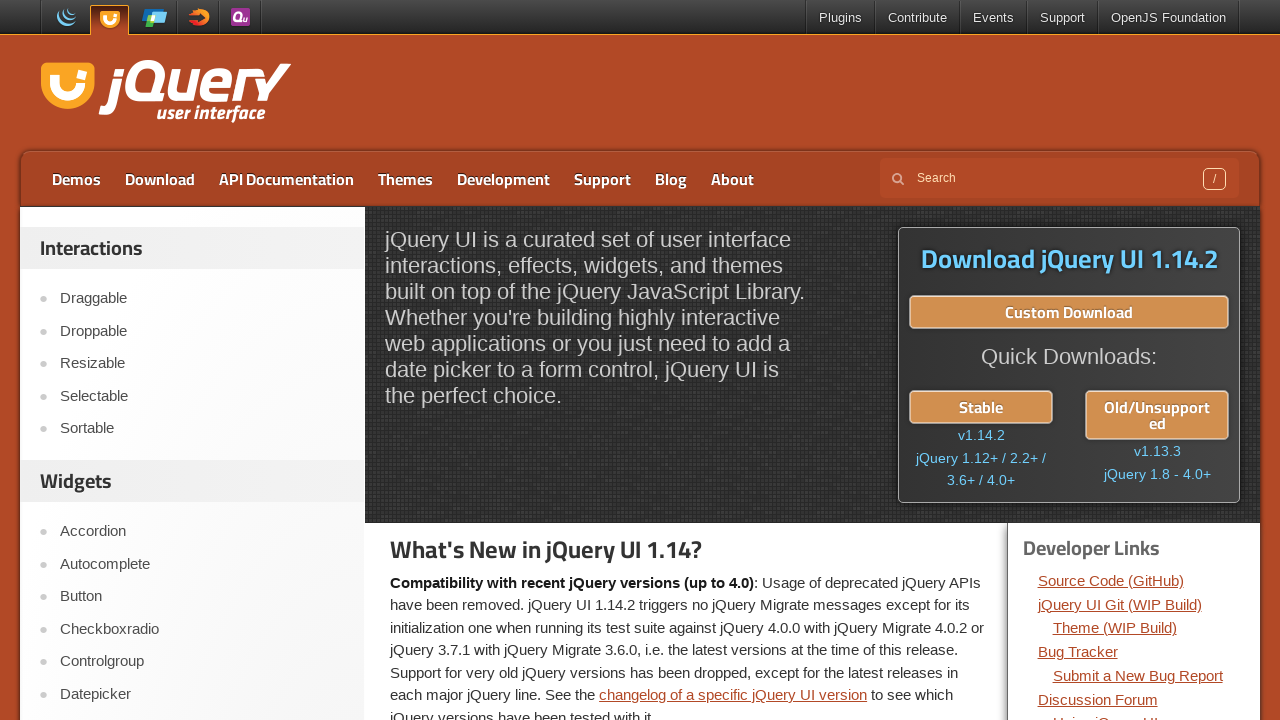

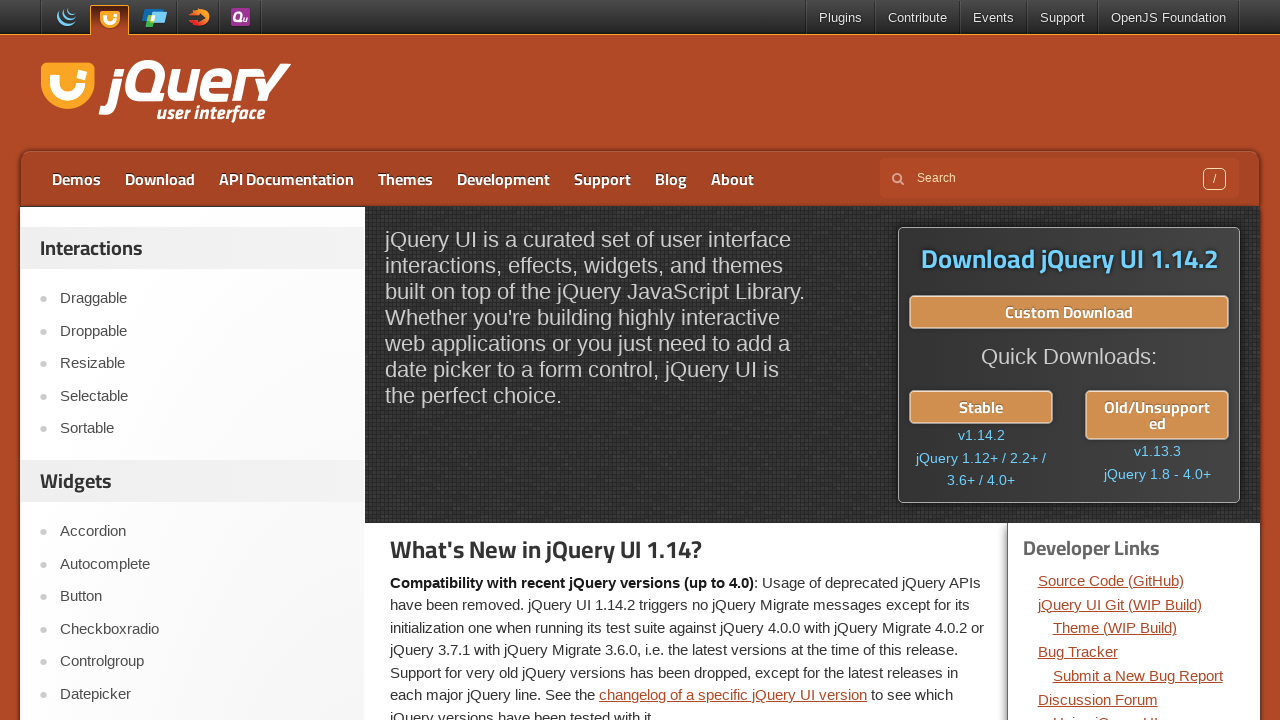